Tests email newsletter subscription form by filling email field and clicking submit button

Starting URL: https://chadd.org/for-adults/overview/

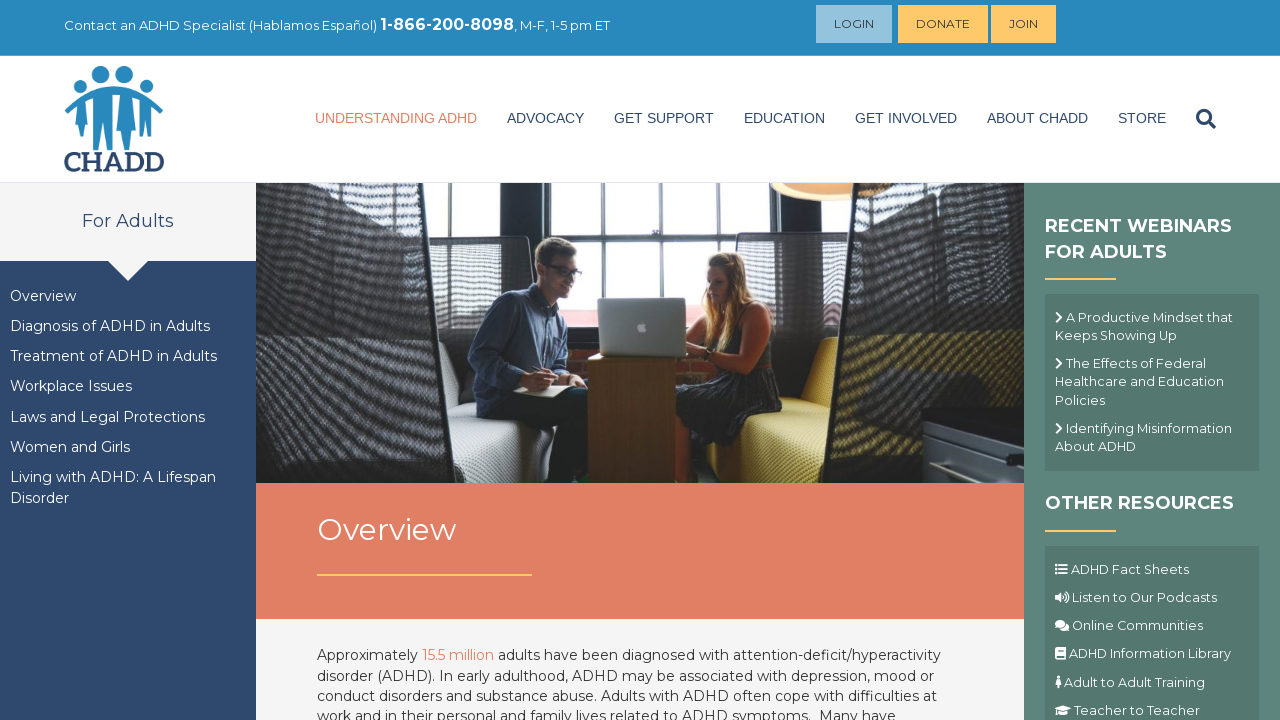

Navigated to CHADD adults overview page
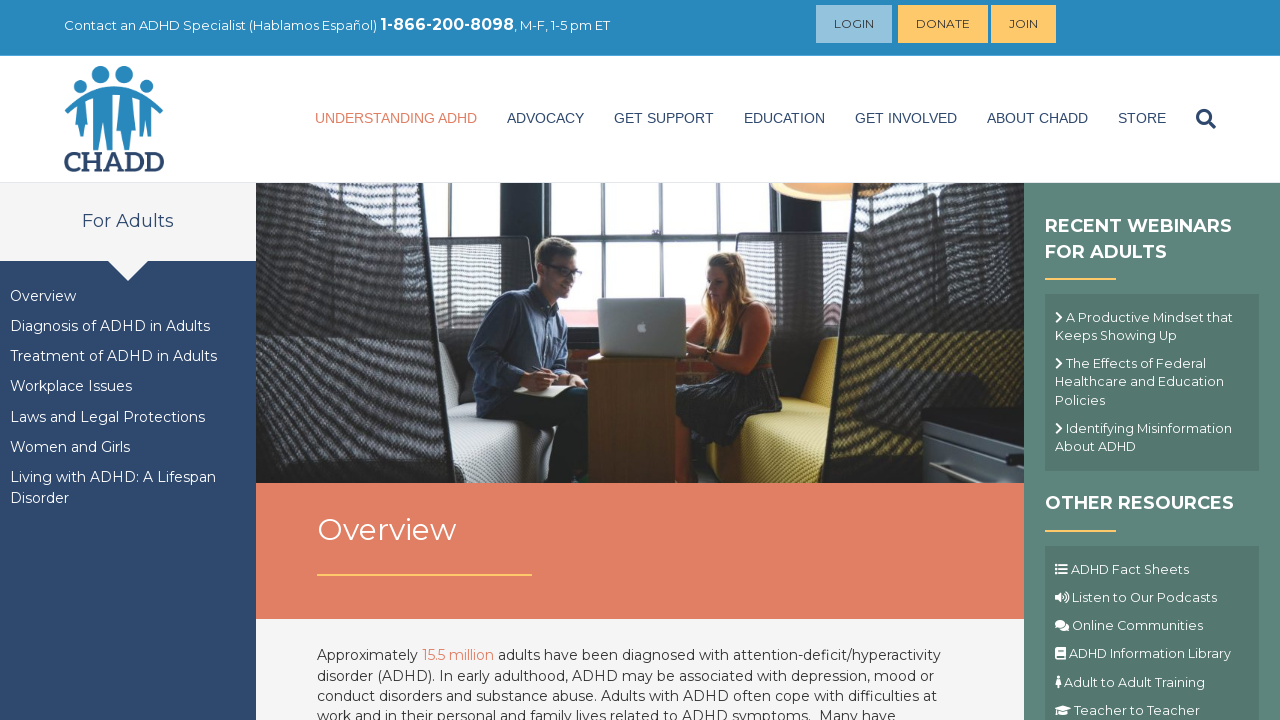

Filled email field with testsubmit847@example.com on input[name='EMAIL']
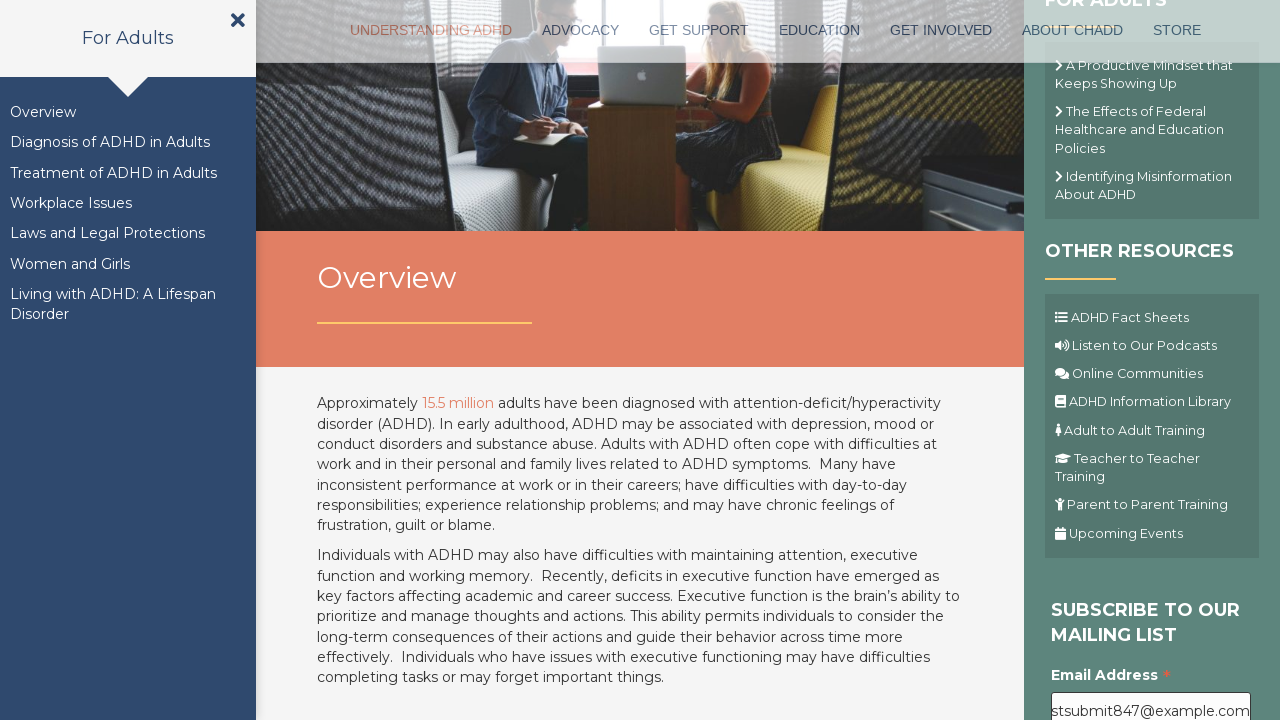

Clicked submit button to subscribe to newsletter at (1111, 361) on .button
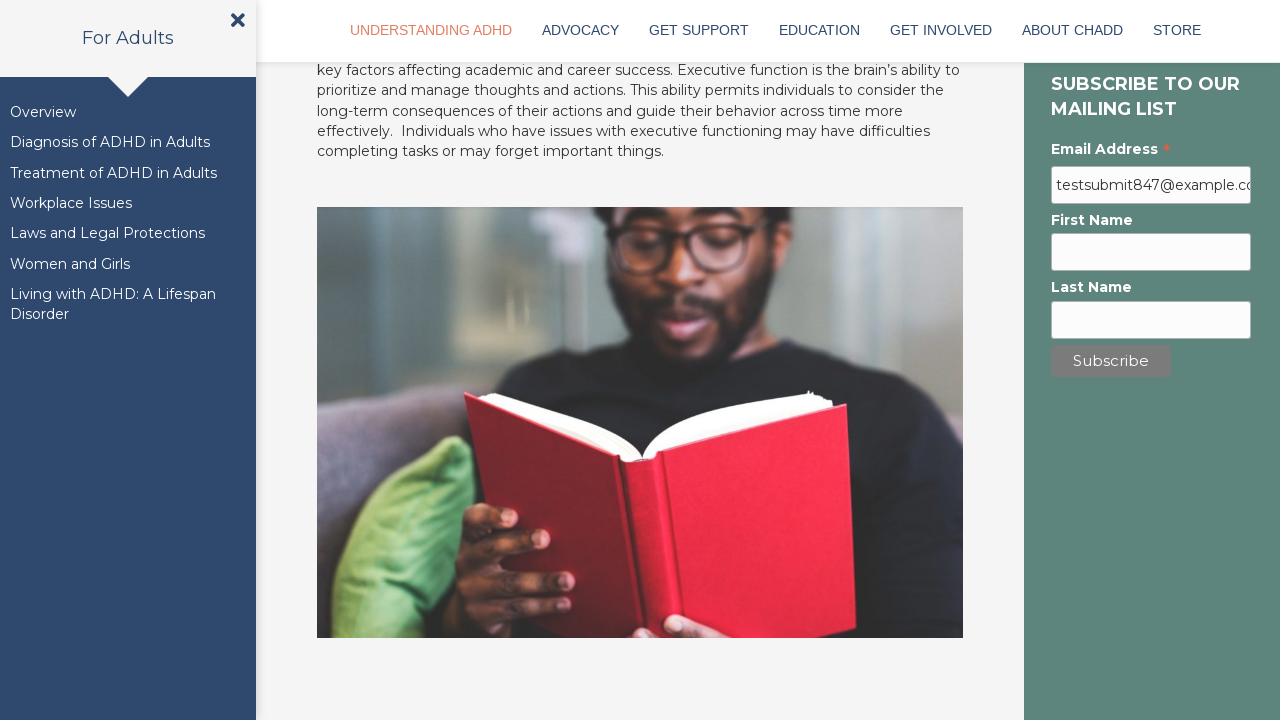

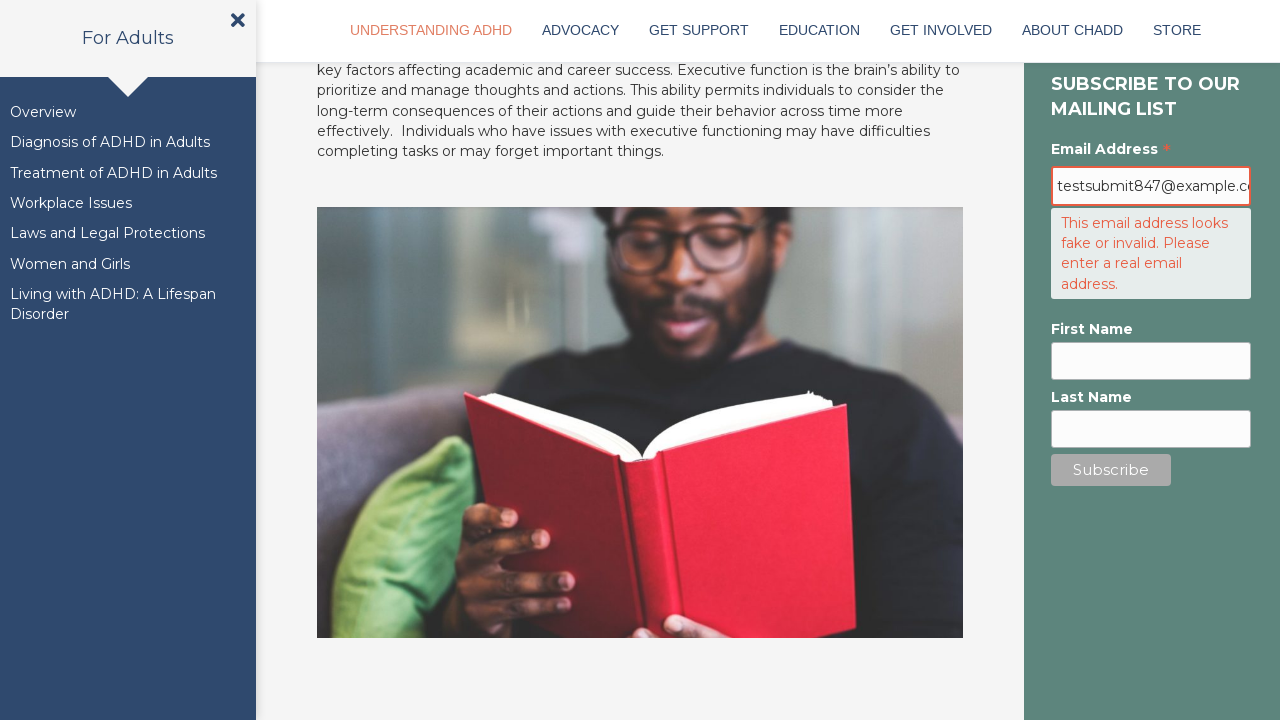